Tests context menu functionality by right-clicking on a designated area, verifying alert text, then navigating to a linked page and verifying its content

Starting URL: https://the-internet.herokuapp.com/context_menu

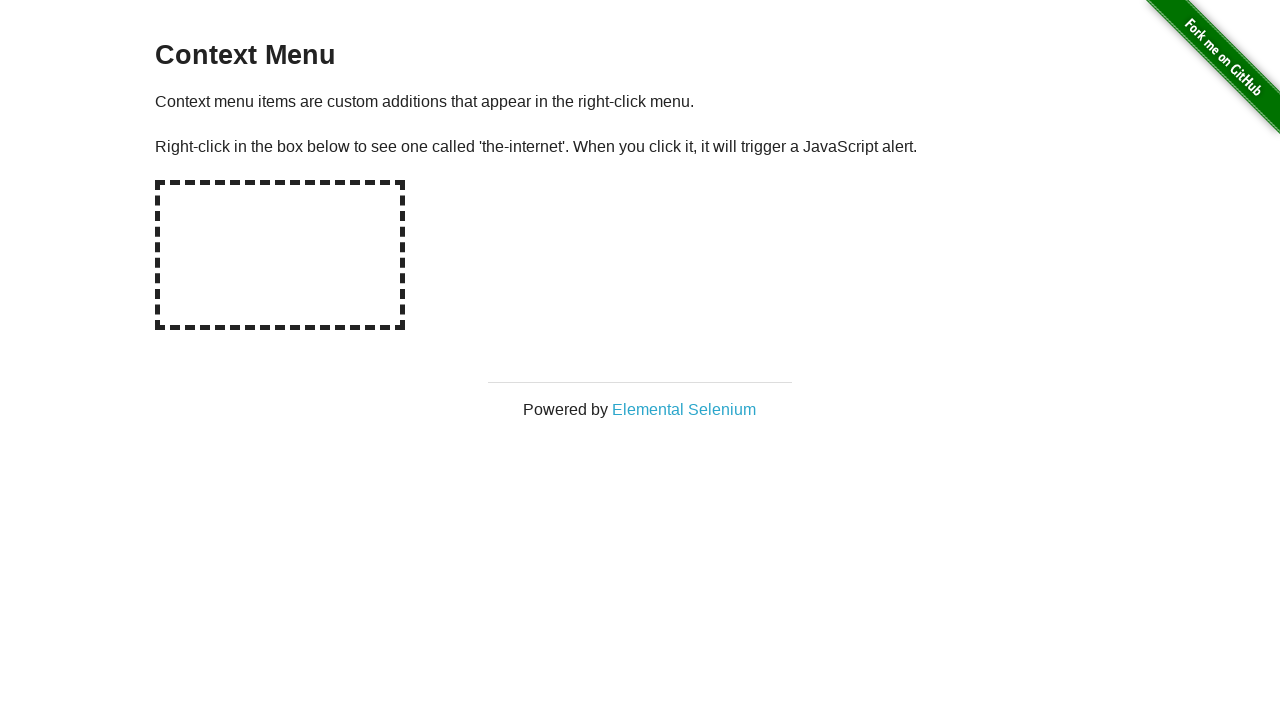

Right-clicked on hot-spot area to trigger context menu at (280, 255) on #hot-spot
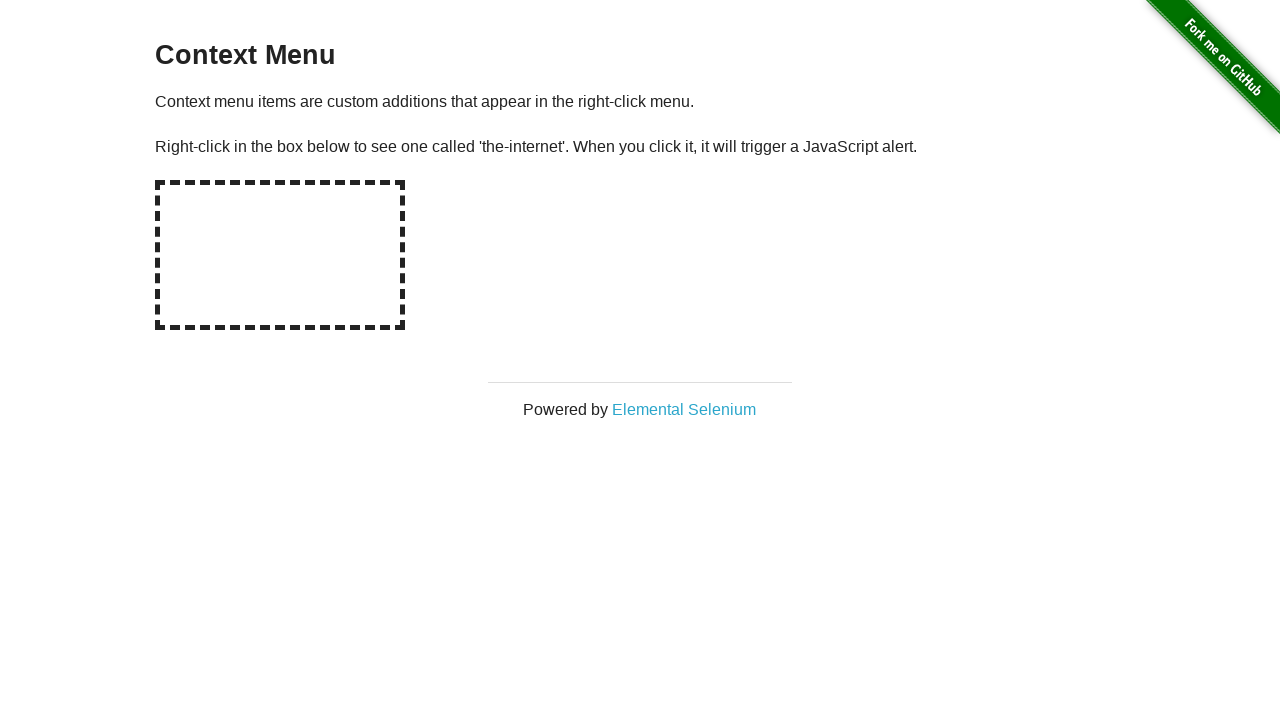

Set up dialog handler to accept alerts
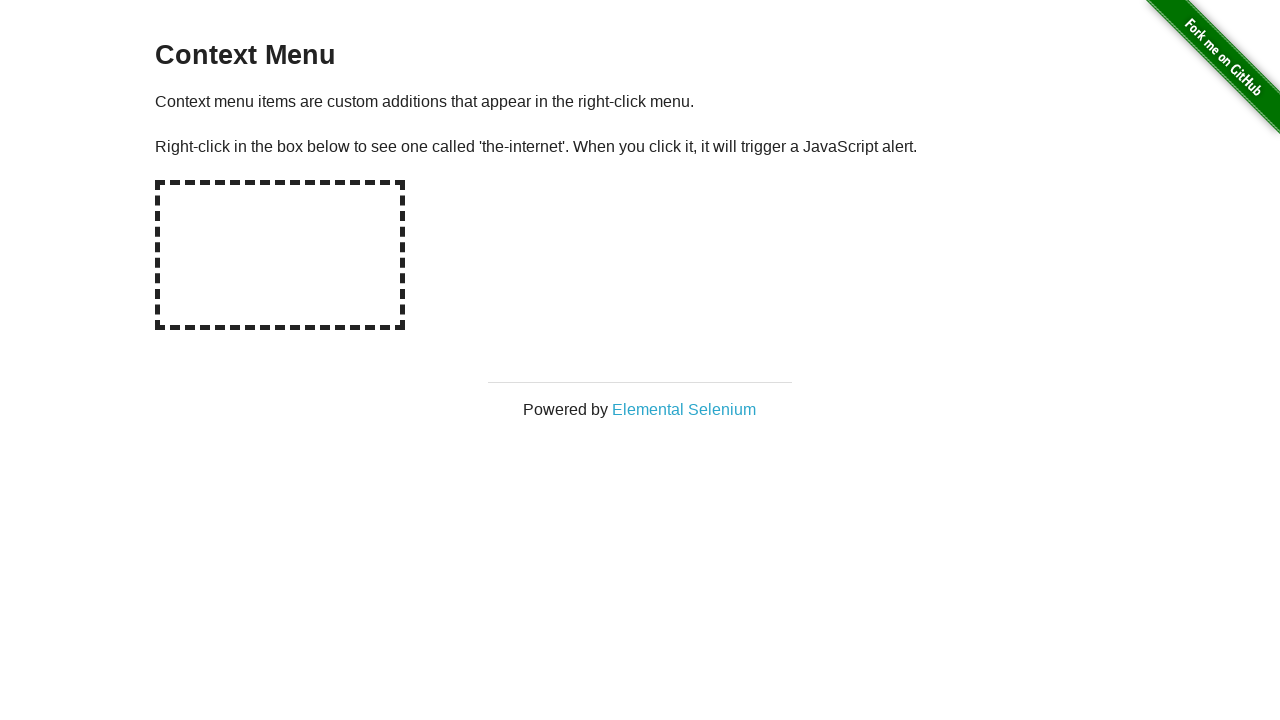

Clicked on Elemental Selenium link at (684, 409) on text=Elemental Selenium
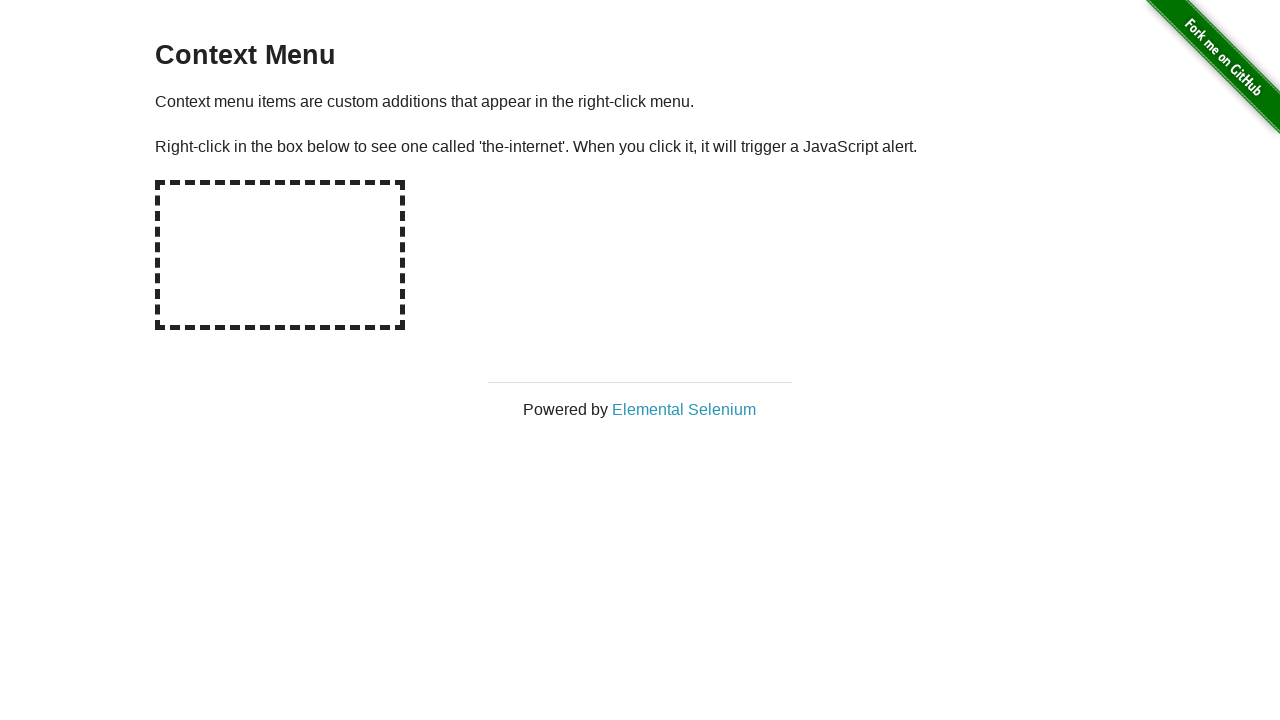

New page loaded successfully
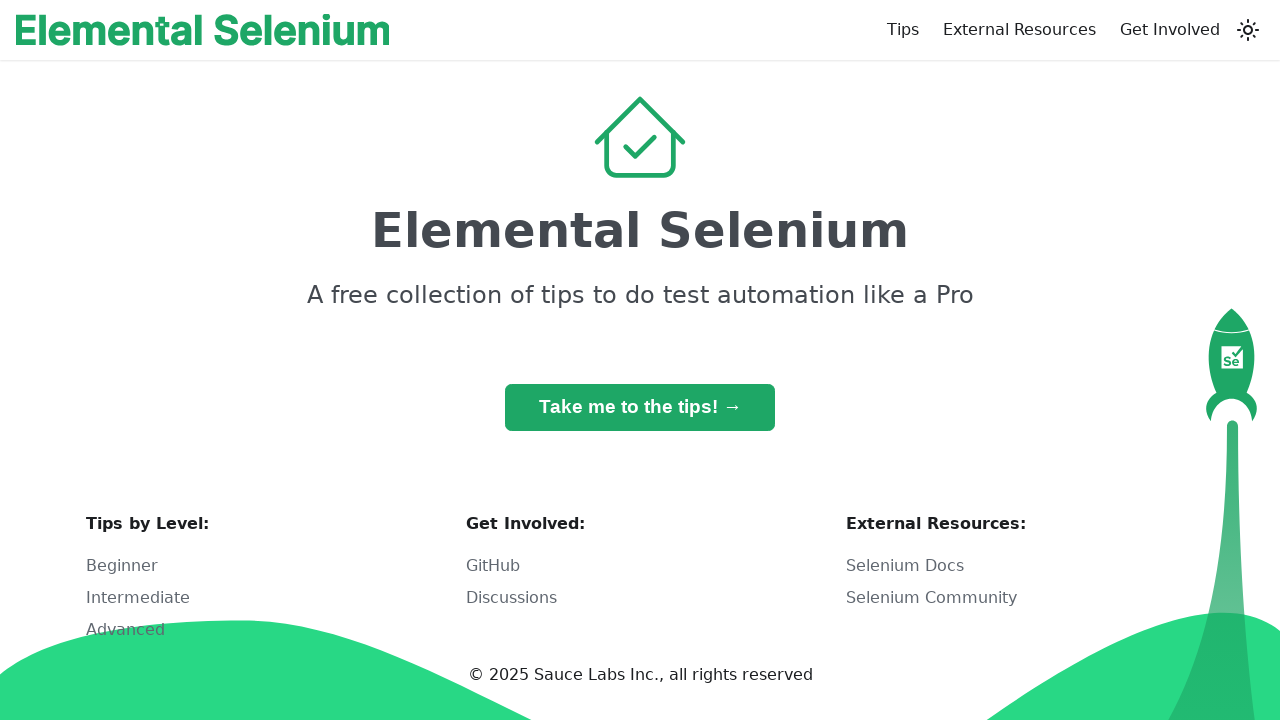

Verified h1 contains 'Elemental Selenium' text
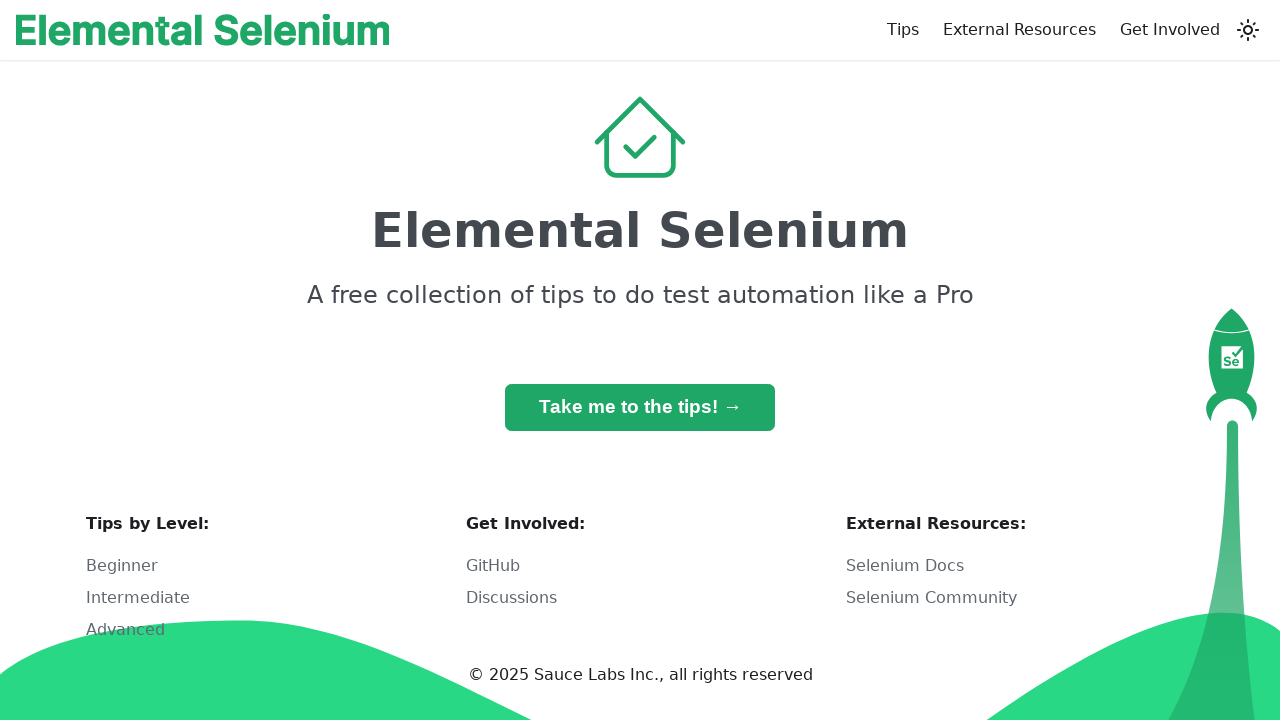

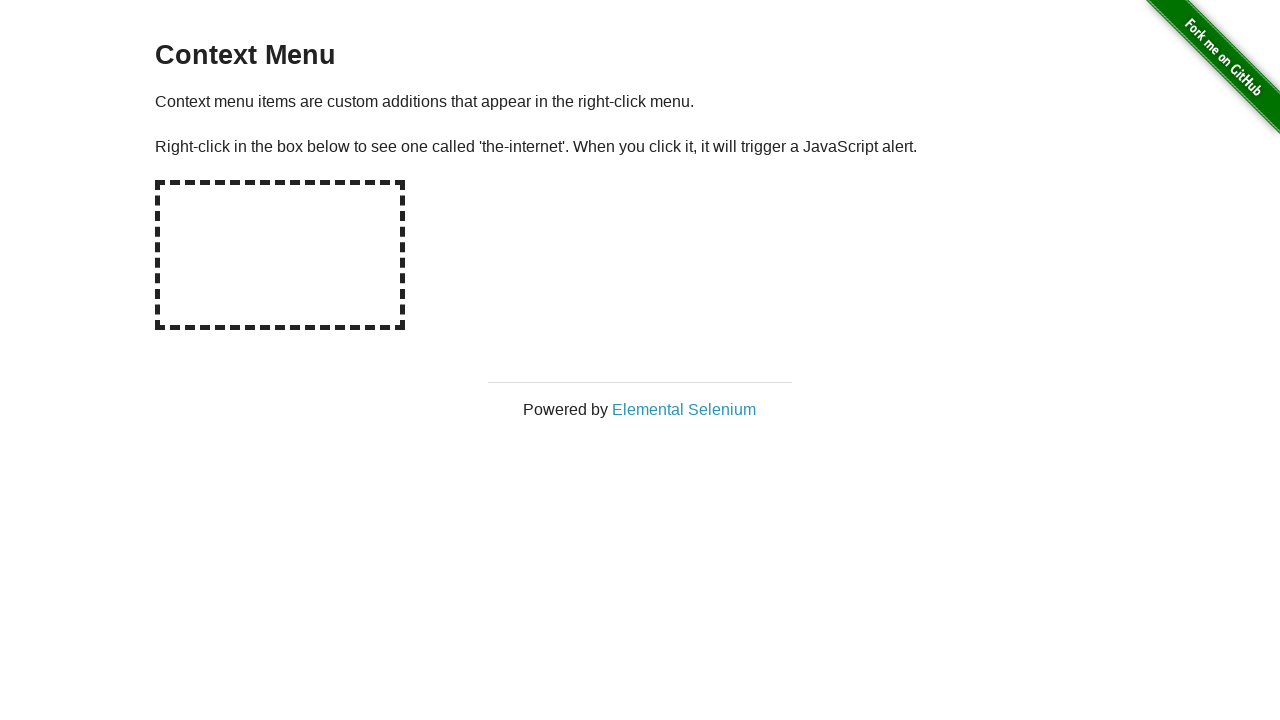